Tests alert handling functionality by triggering an alert popup and accepting it after reading the alert text

Starting URL: https://demoqa.com/alerts

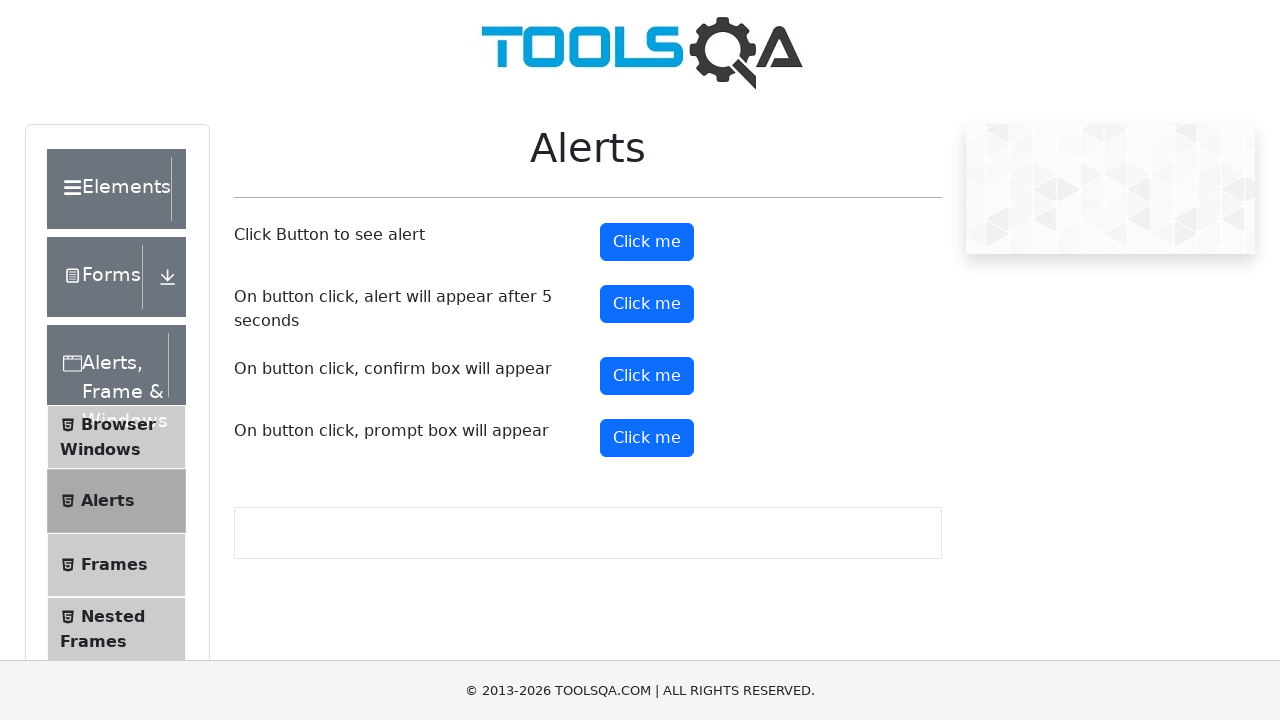

Alert button became visible
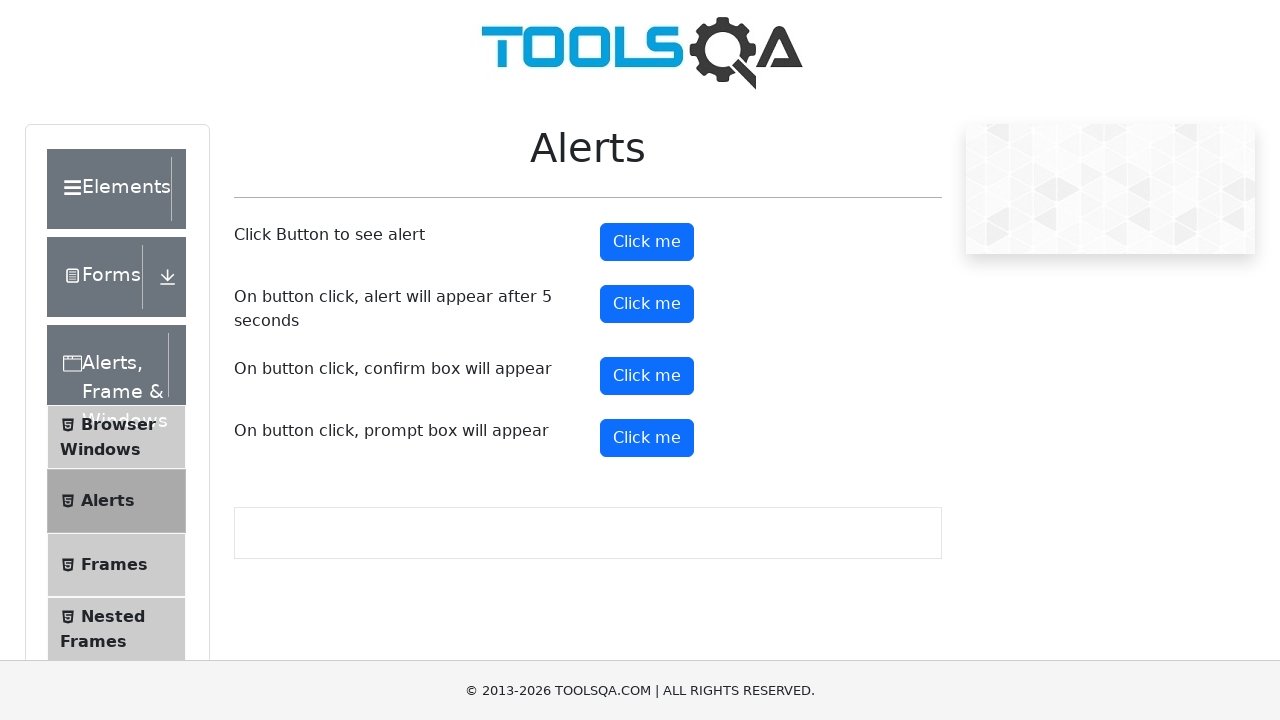

Clicked the alert button to trigger alert popup at (647, 242) on #alertButton
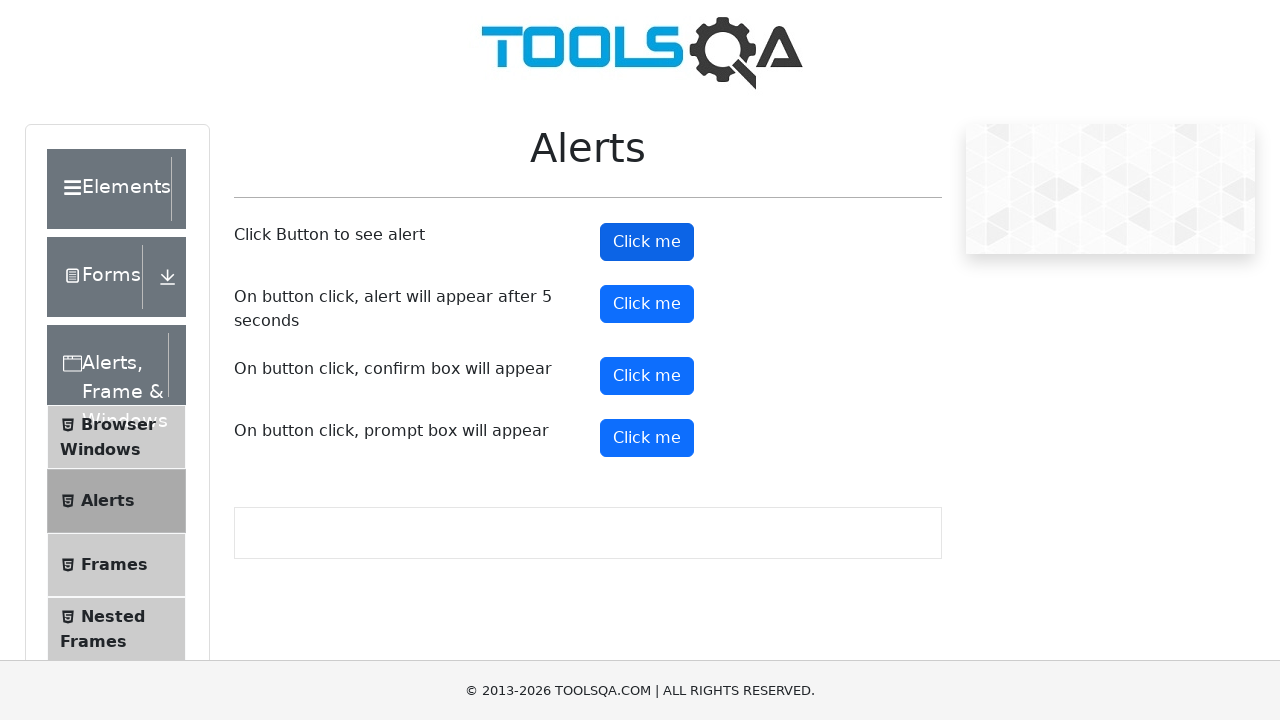

Alert popup appeared and was accepted
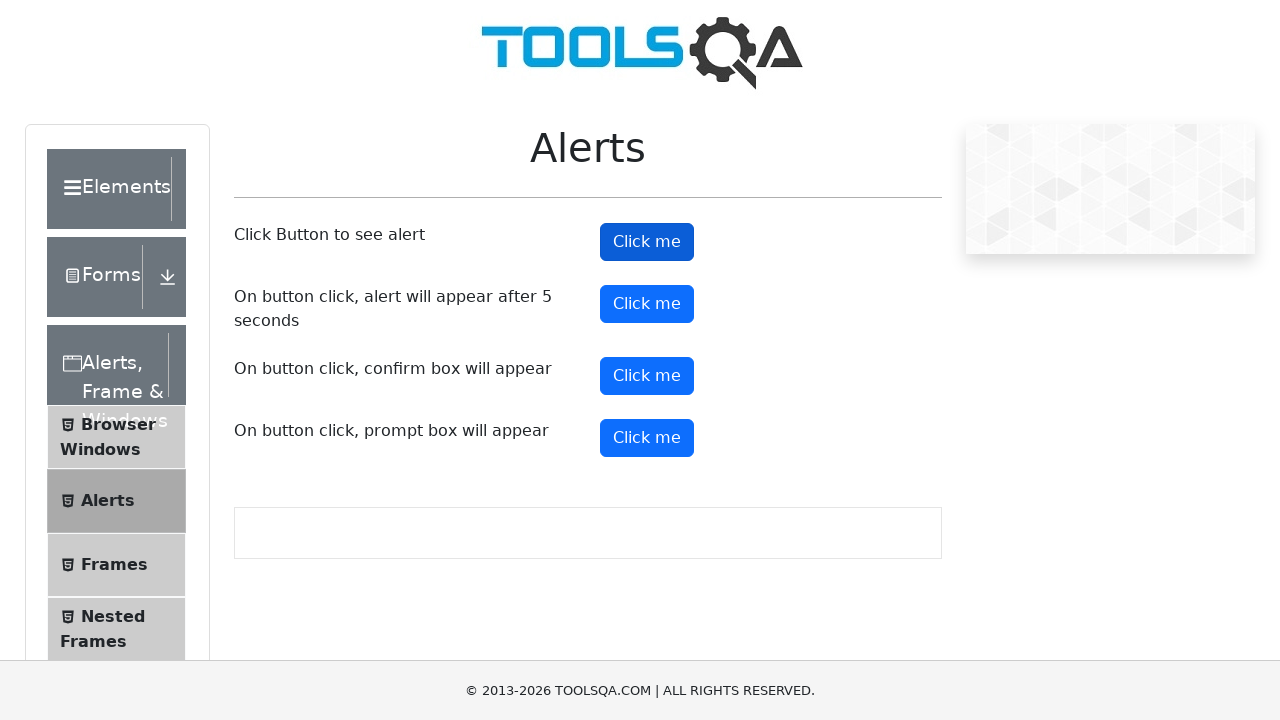

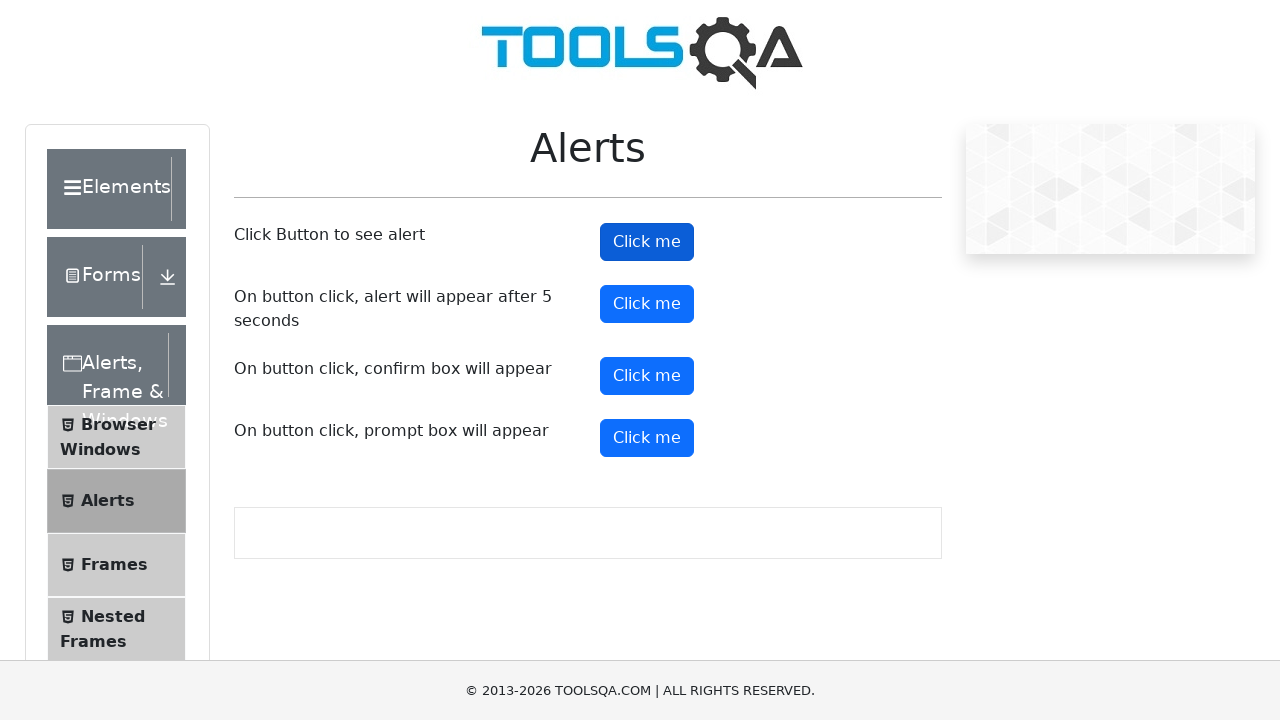